Tests drag and drop functionality by dragging an element and dropping it onto a target area

Starting URL: https://demoqa.com/droppable

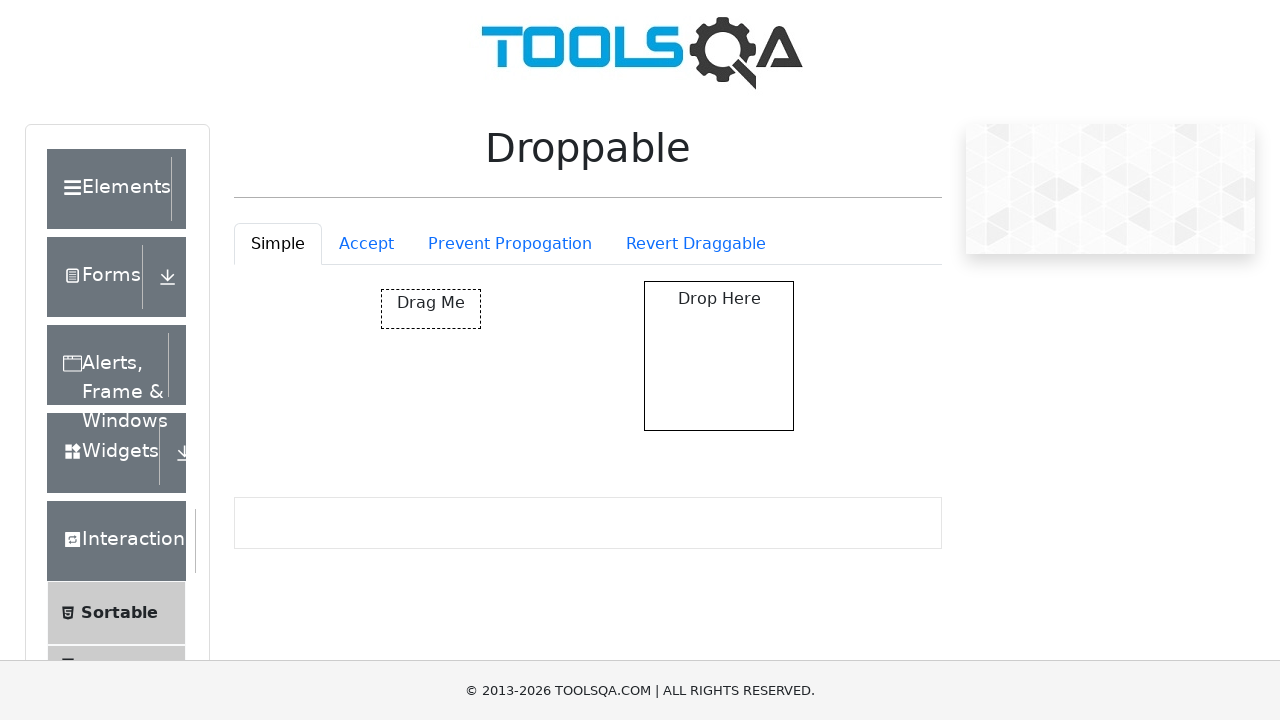

Waited for draggable element to be available
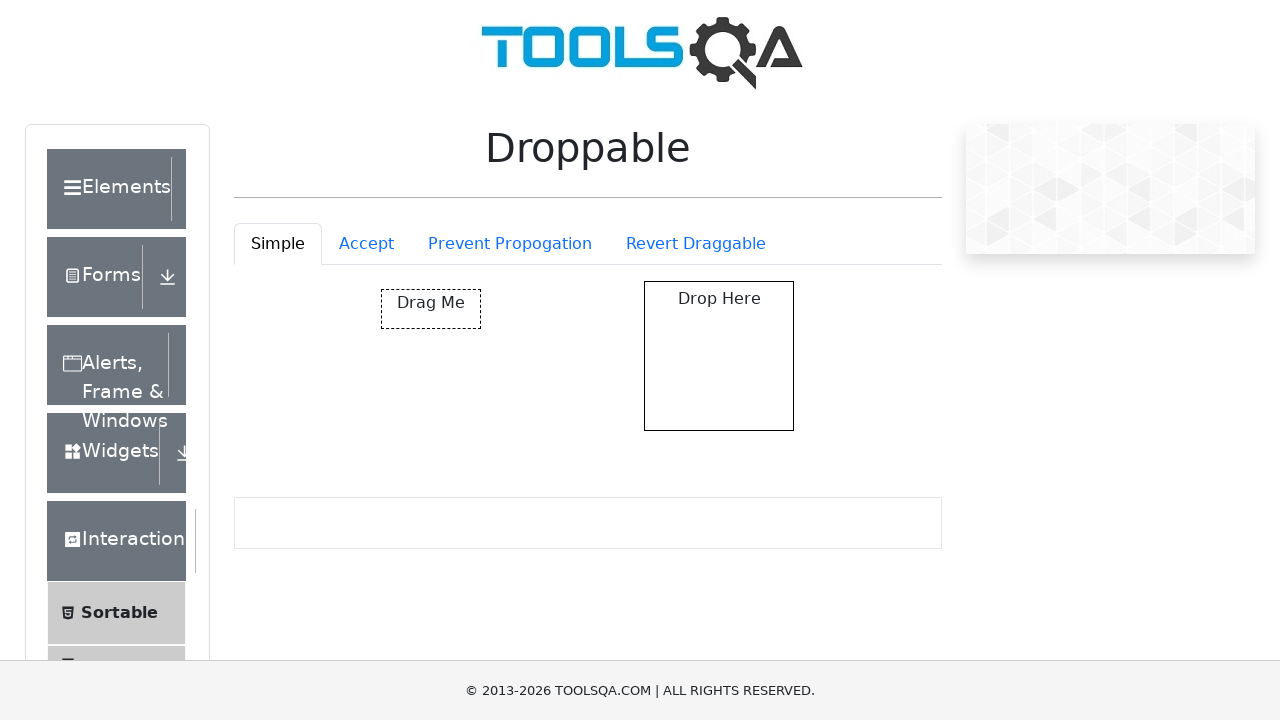

Waited for droppable target element to be available
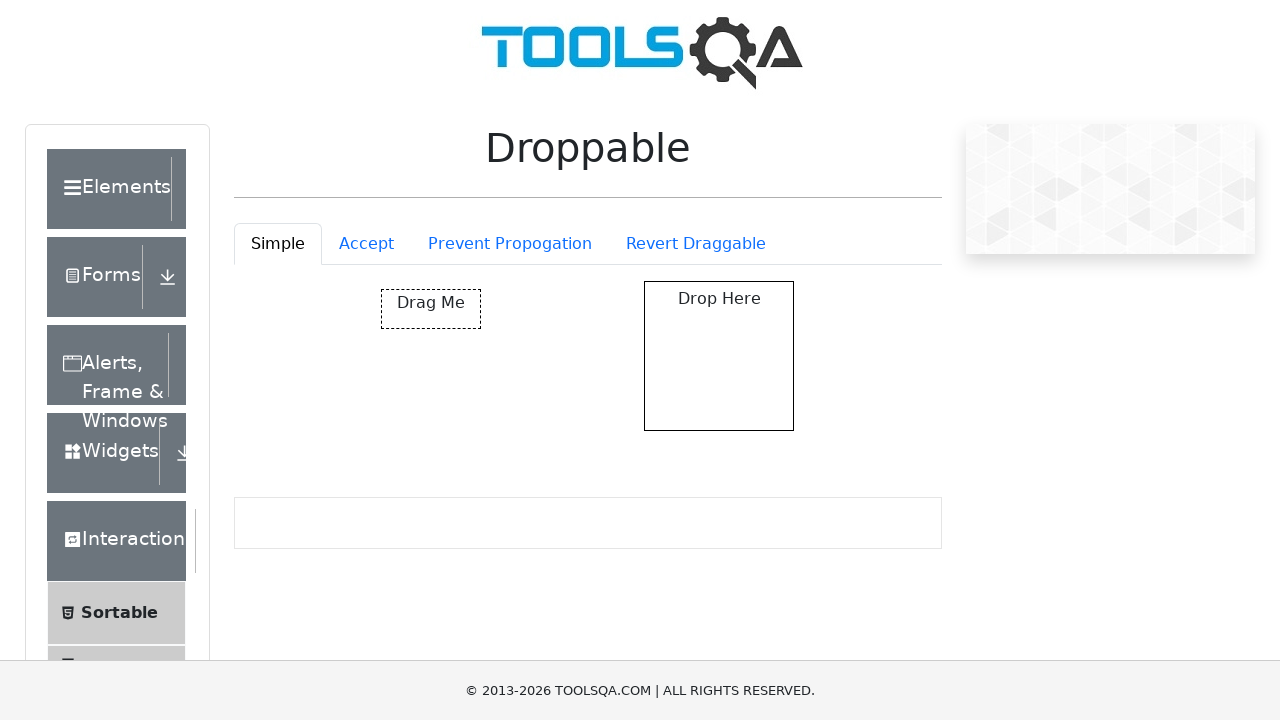

Successfully dragged element and dropped it onto target area at (719, 356)
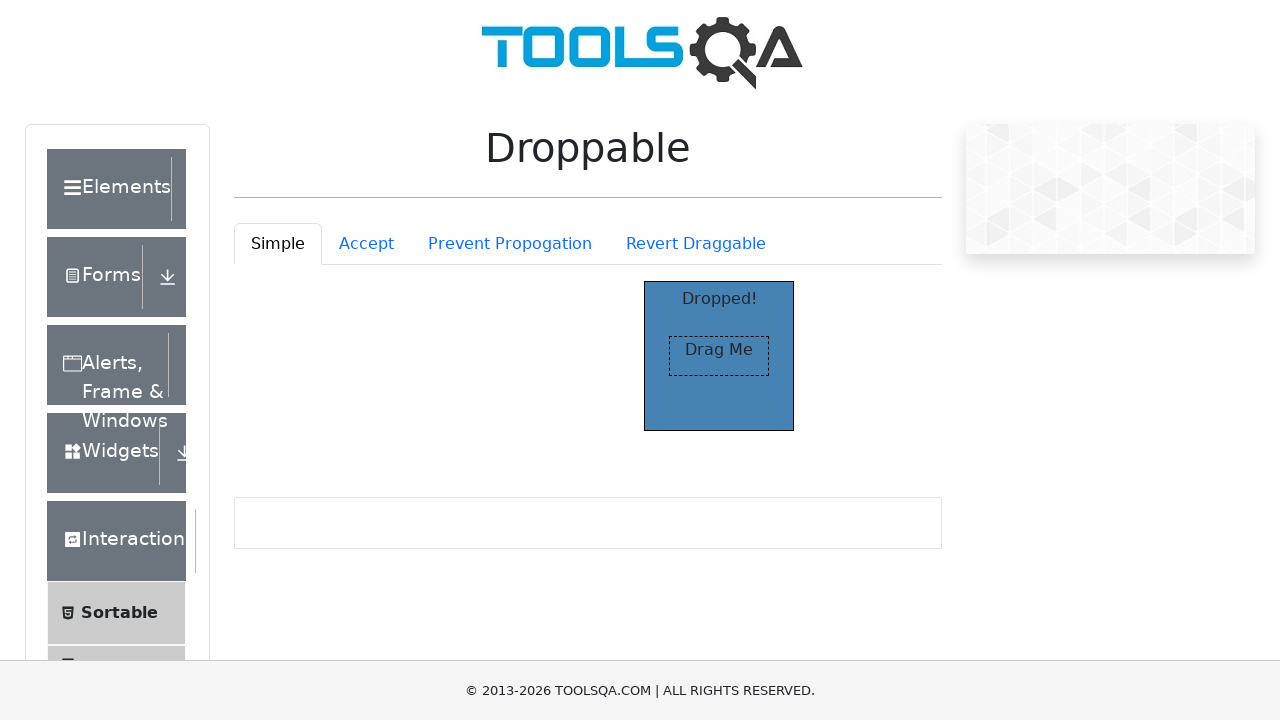

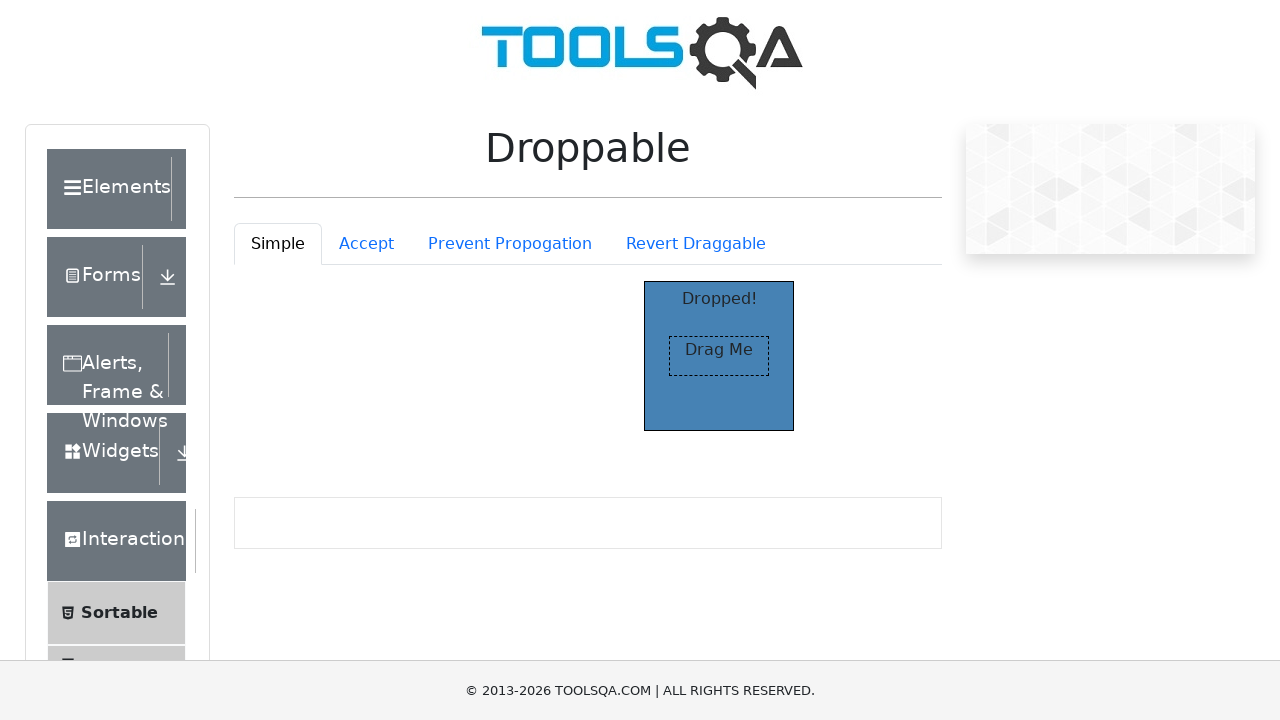